Tests entering a name into the quiz name field by finding the name input and typing a test name

Starting URL: https://draffelberg.github.io/QuizMaster/

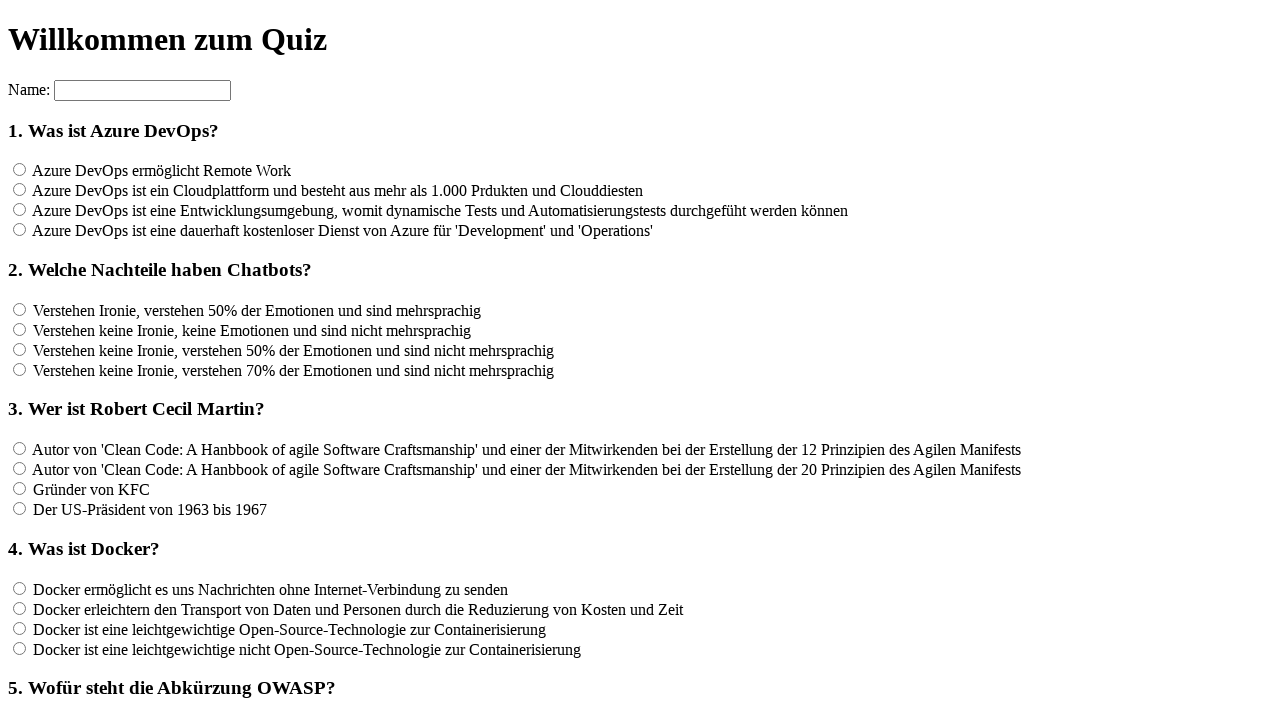

Clicked on the name input field at (142, 90) on input[name='name']
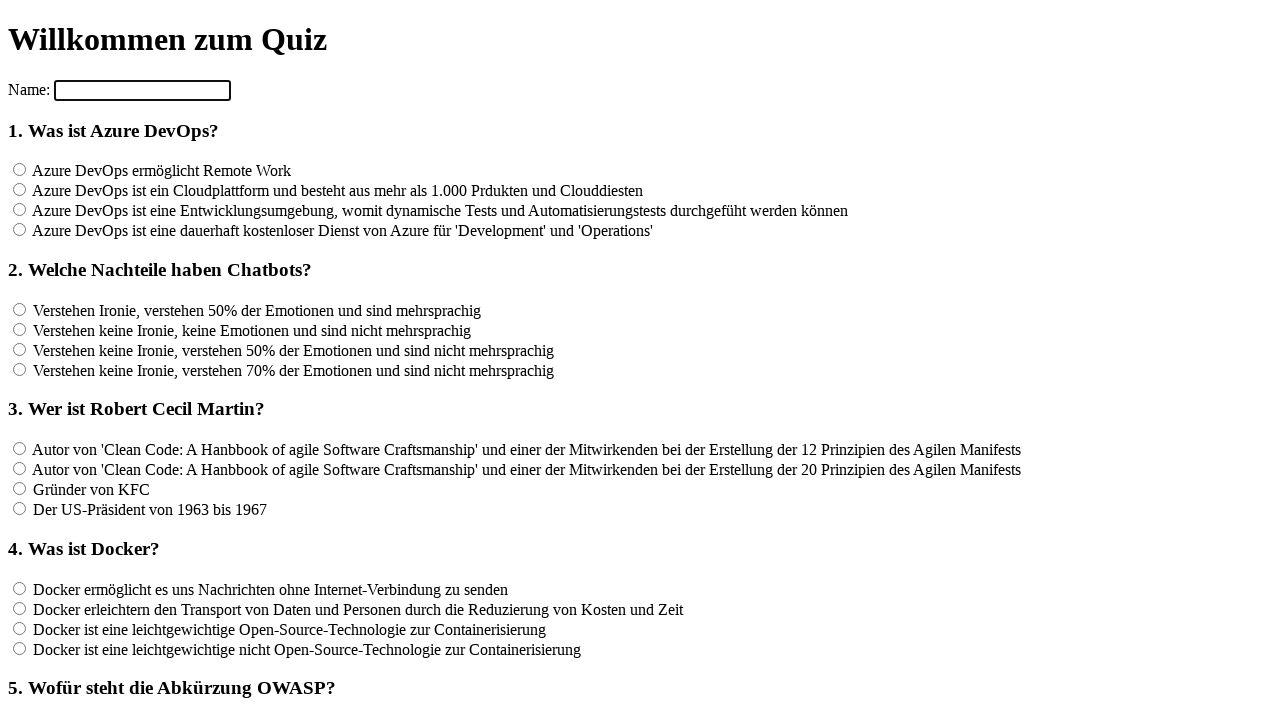

Filled name field with 'Tester' on input[name='name']
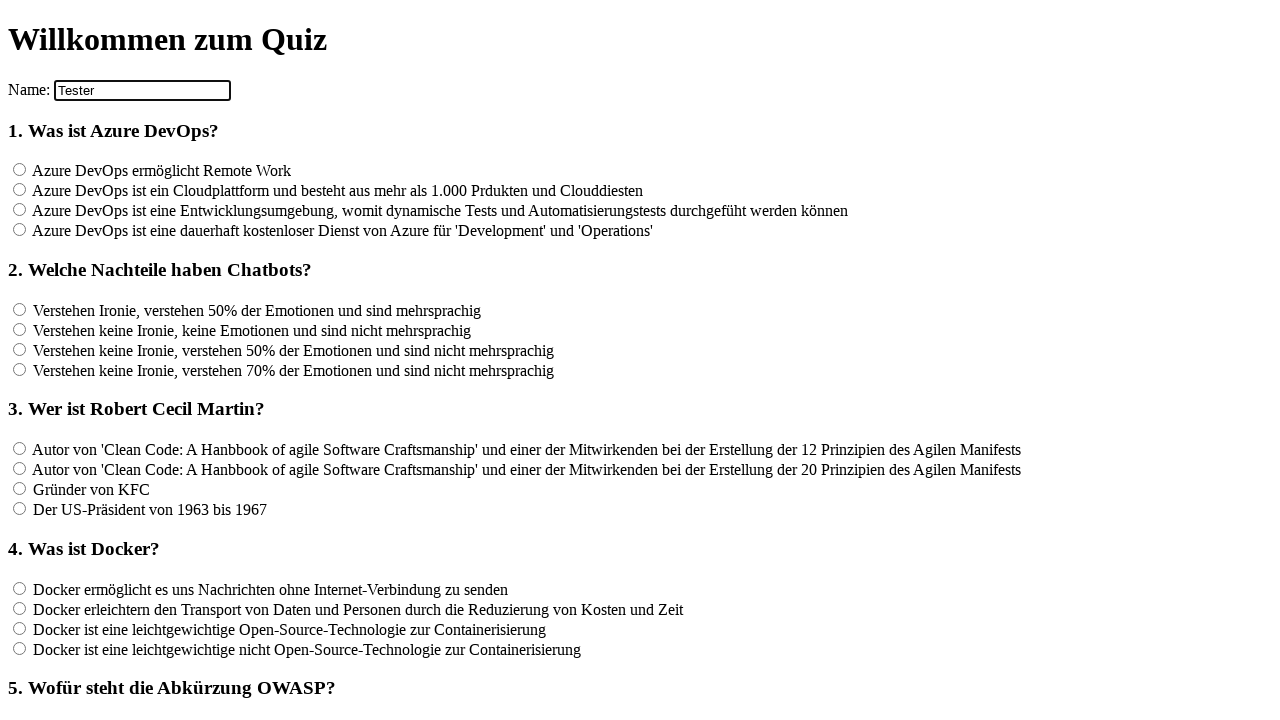

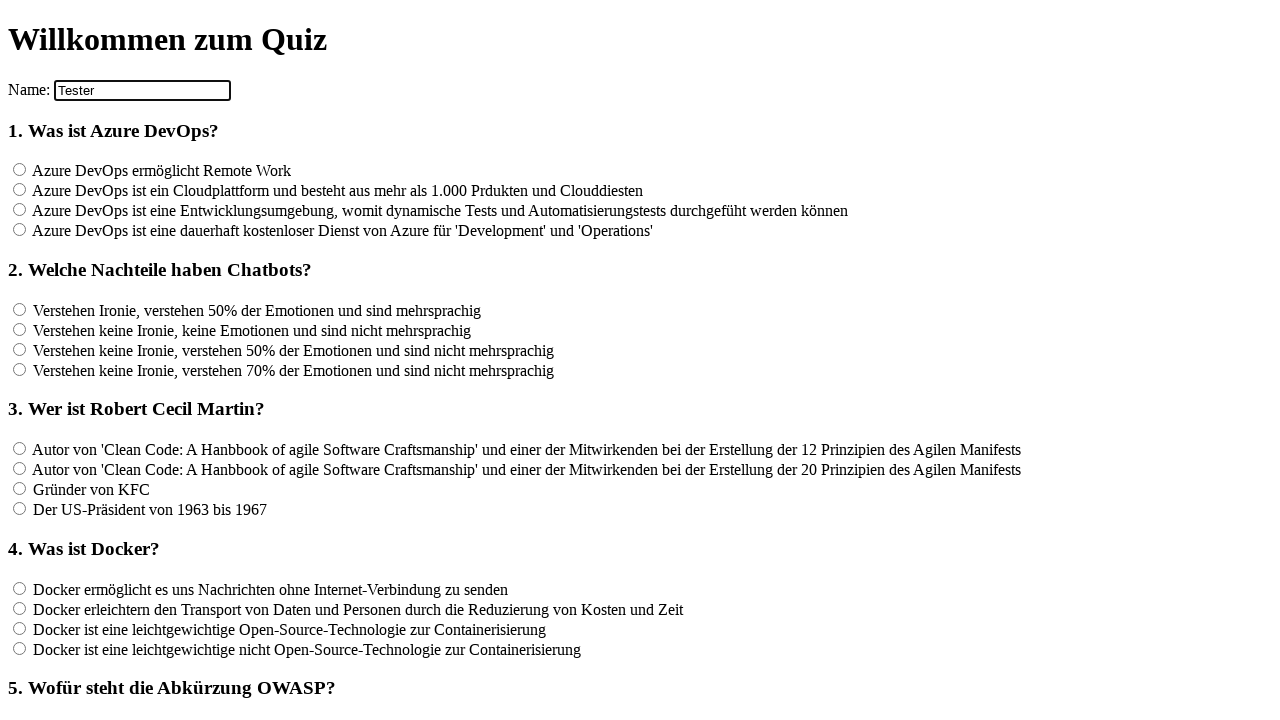